Tests the contact/feedback form submission by filling in name, email, phone, subject, and description fields then submitting

Starting URL: https://automationintesting.online/

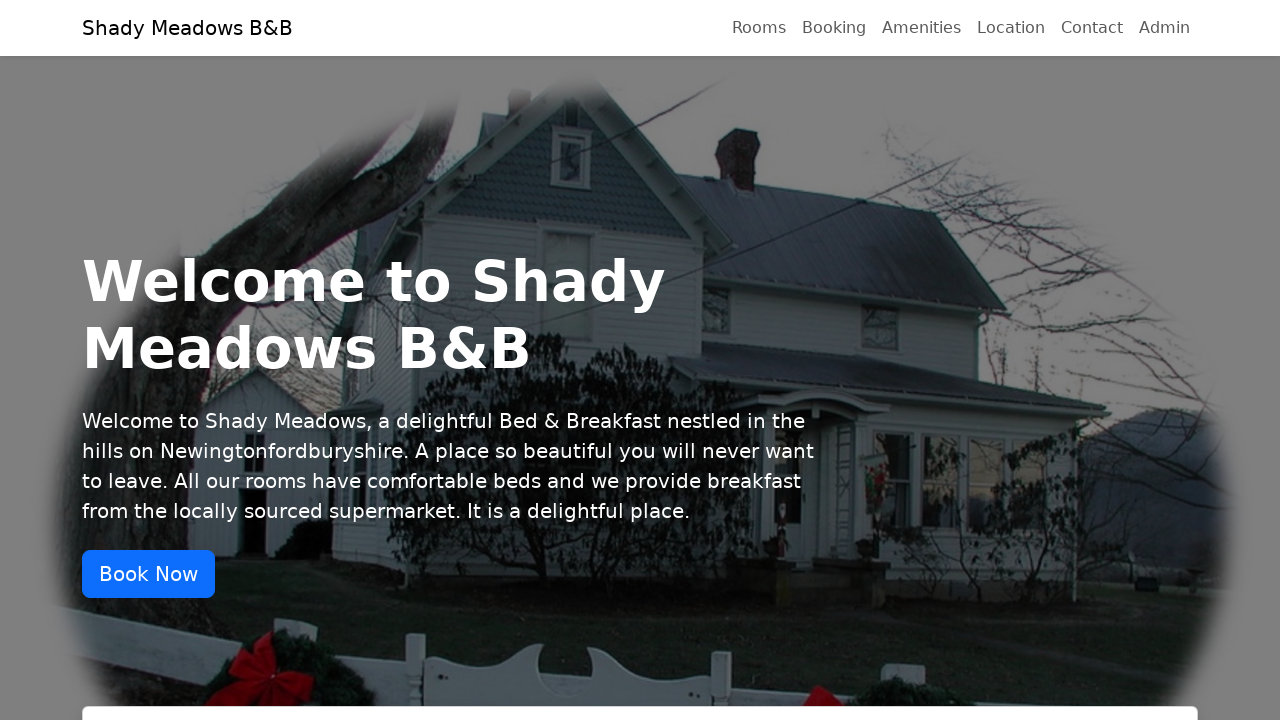

Filled name field with 'Sarah Johnson' on #name
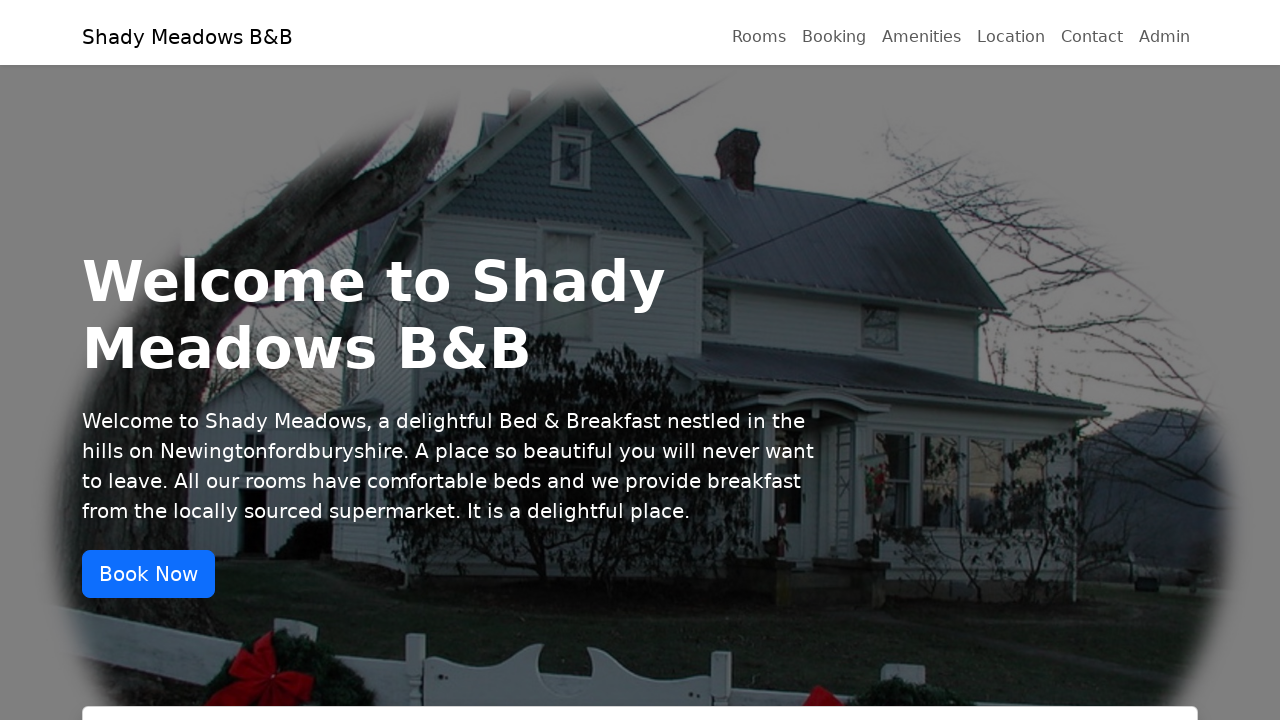

Filled email field with 'sarah.johnson@testmail.com' on #email
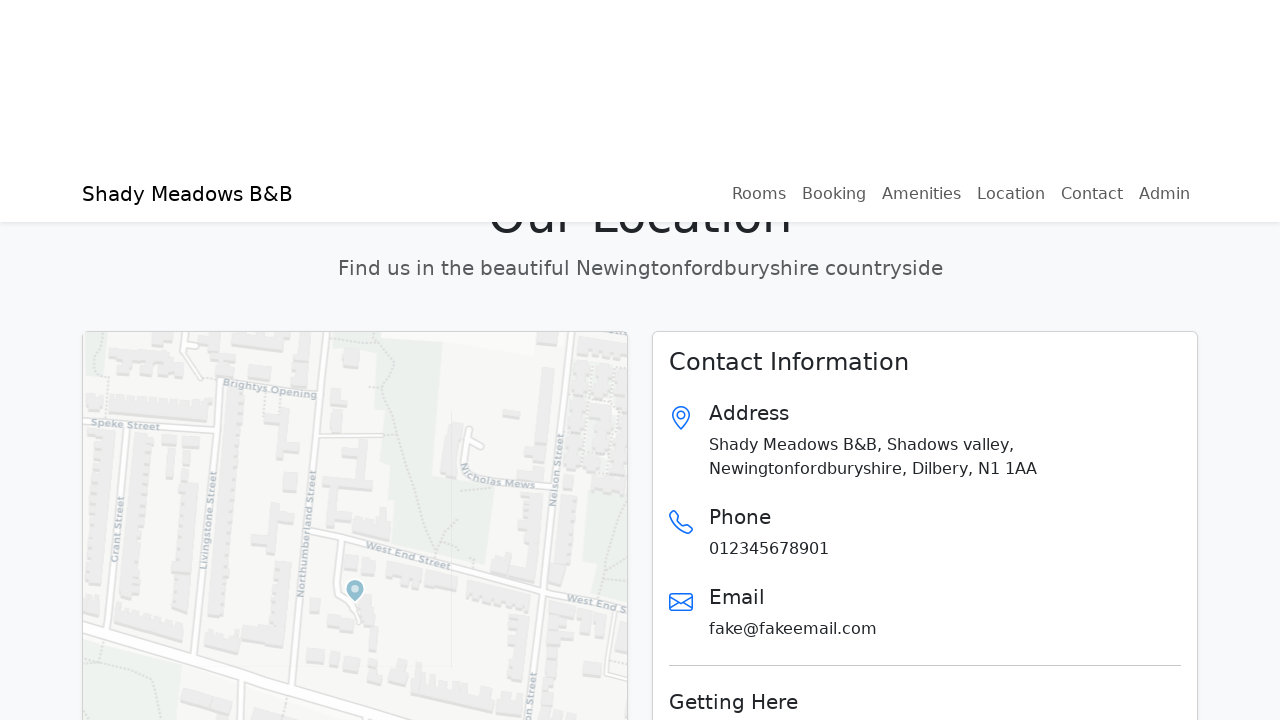

Filled phone field with '081555666777' on #phone
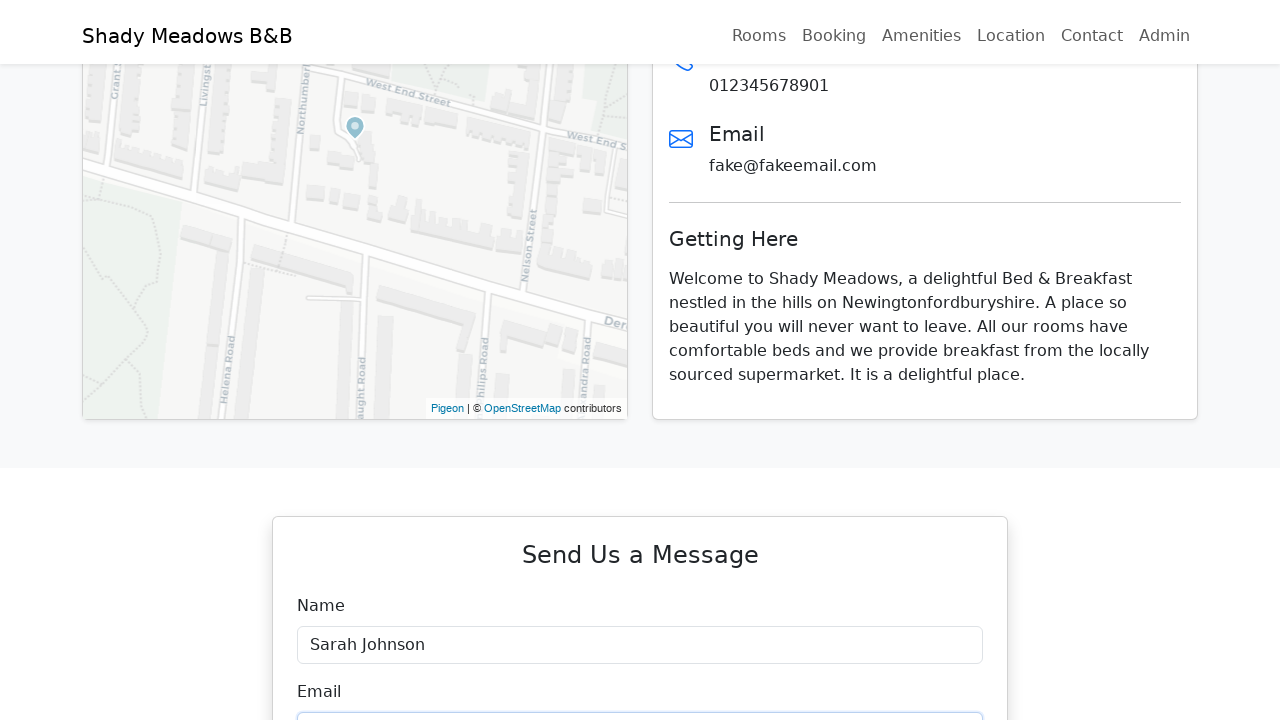

Filled subject field with 'Inquiry about room availability' on #subject
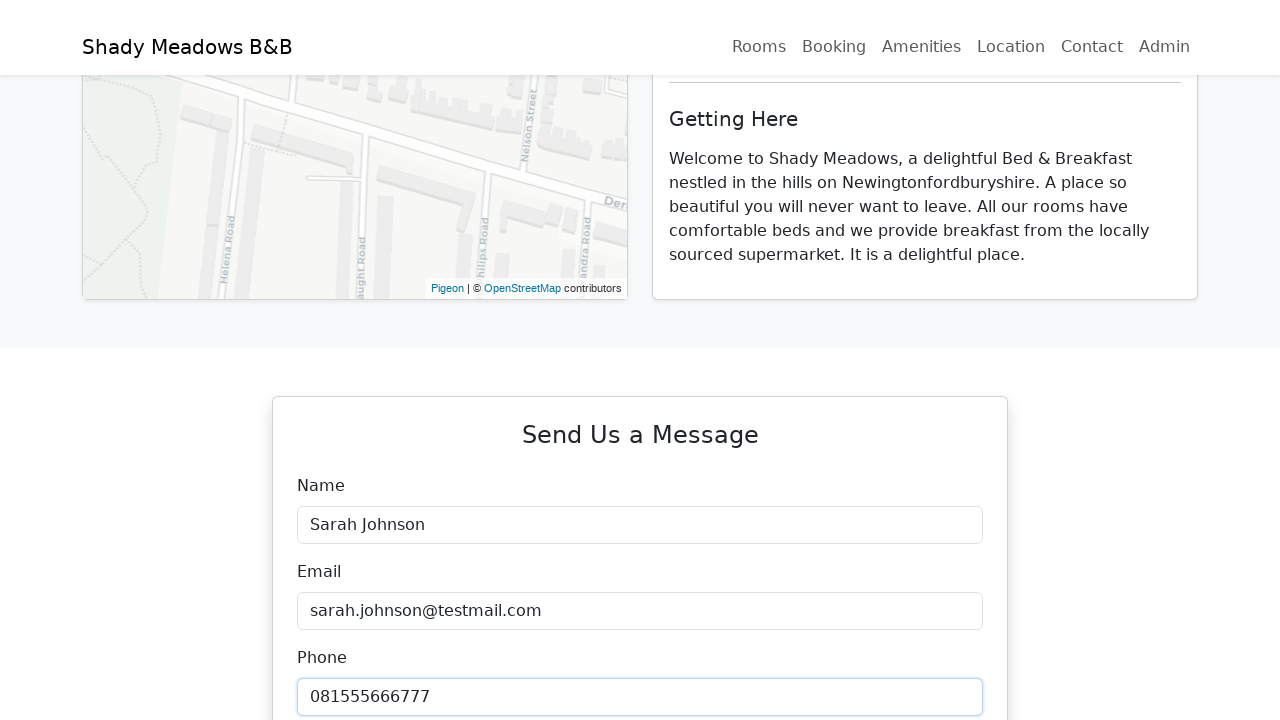

Scrolled to description field
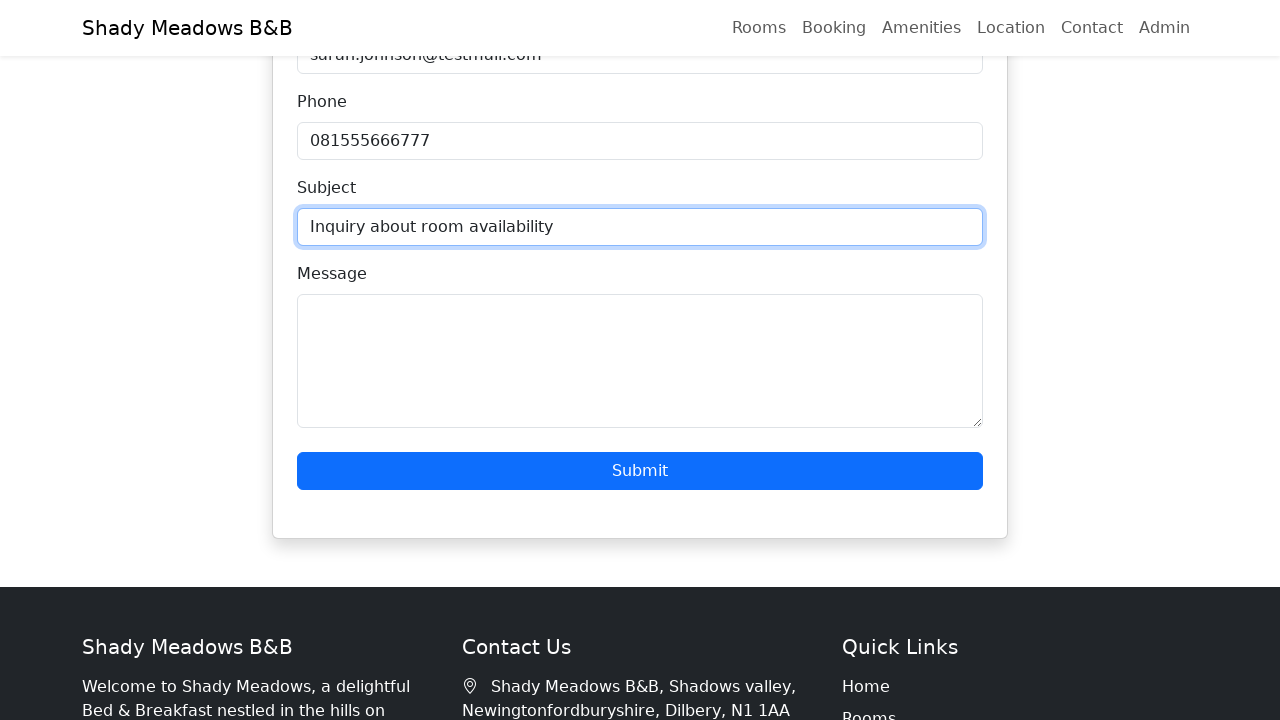

Filled description field with room availability inquiry on #description
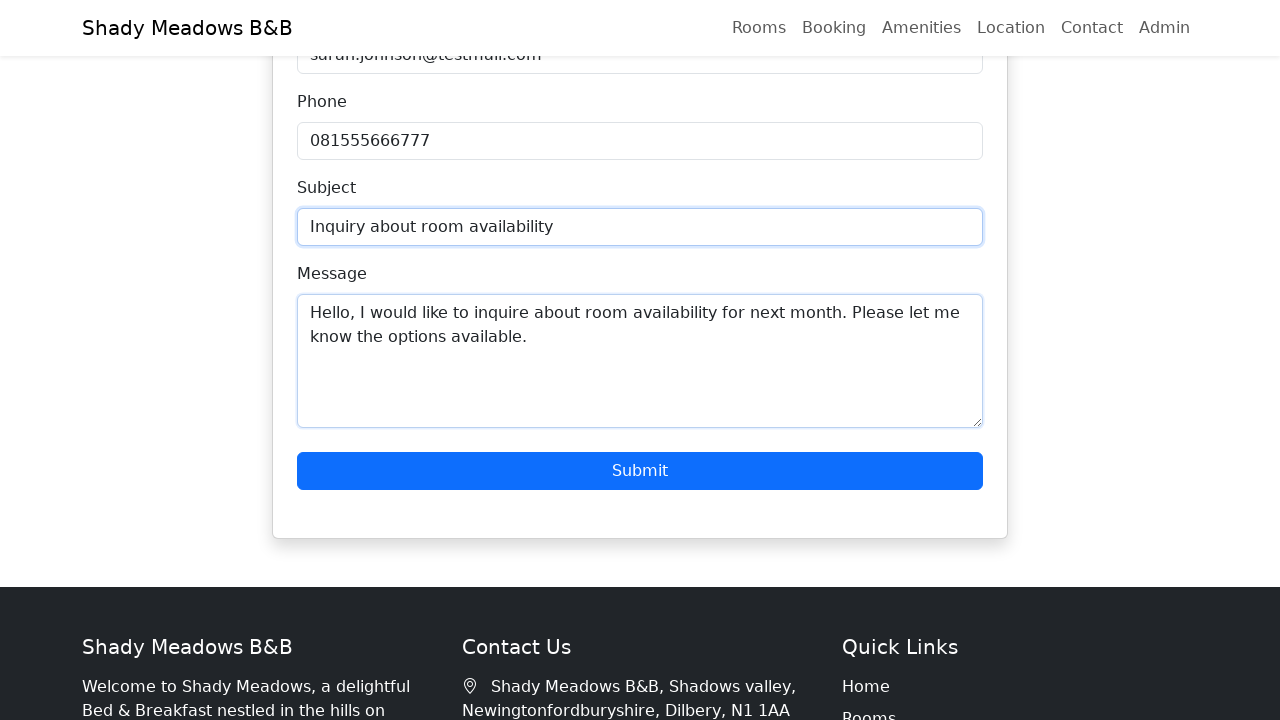

Clicked Submit button to submit feedback form at (640, 471) on button:has-text('Submit')
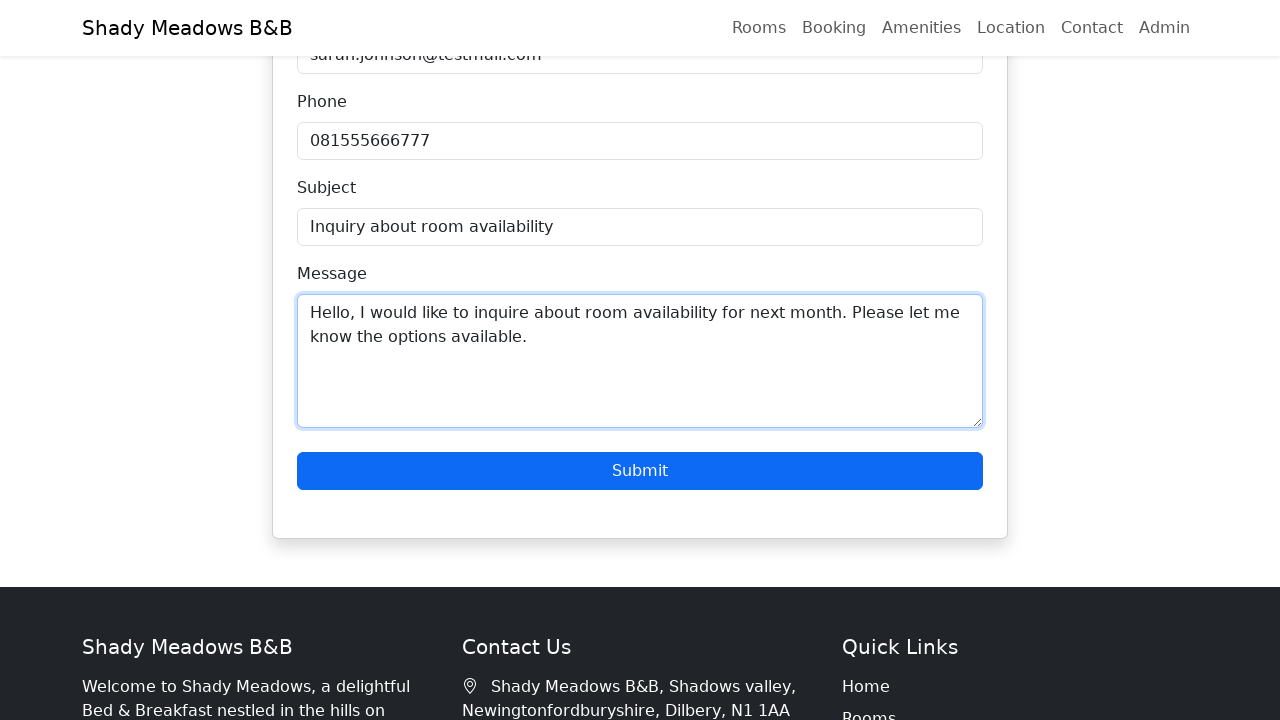

Success message 'Thanks for getting in touch' appeared
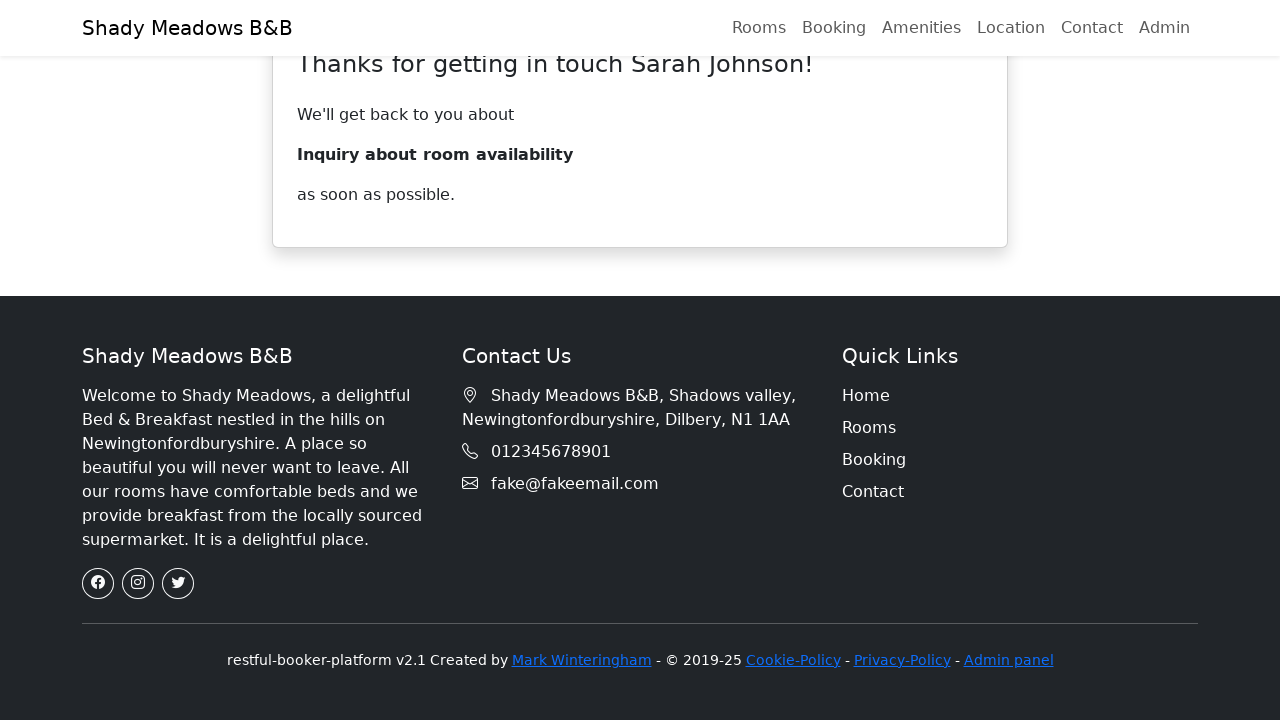

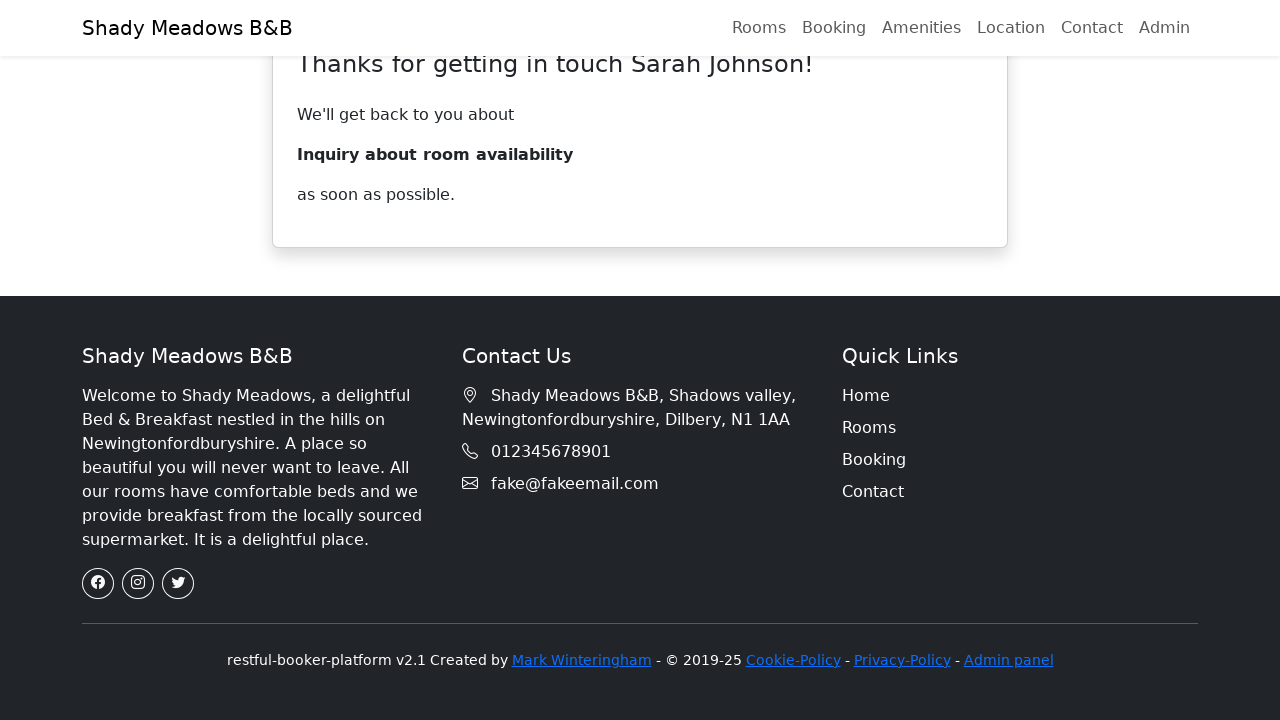